Clicks the second checkbox to uncheck it and verifies it becomes unselected

Starting URL: http://the-internet.herokuapp.com/checkboxes

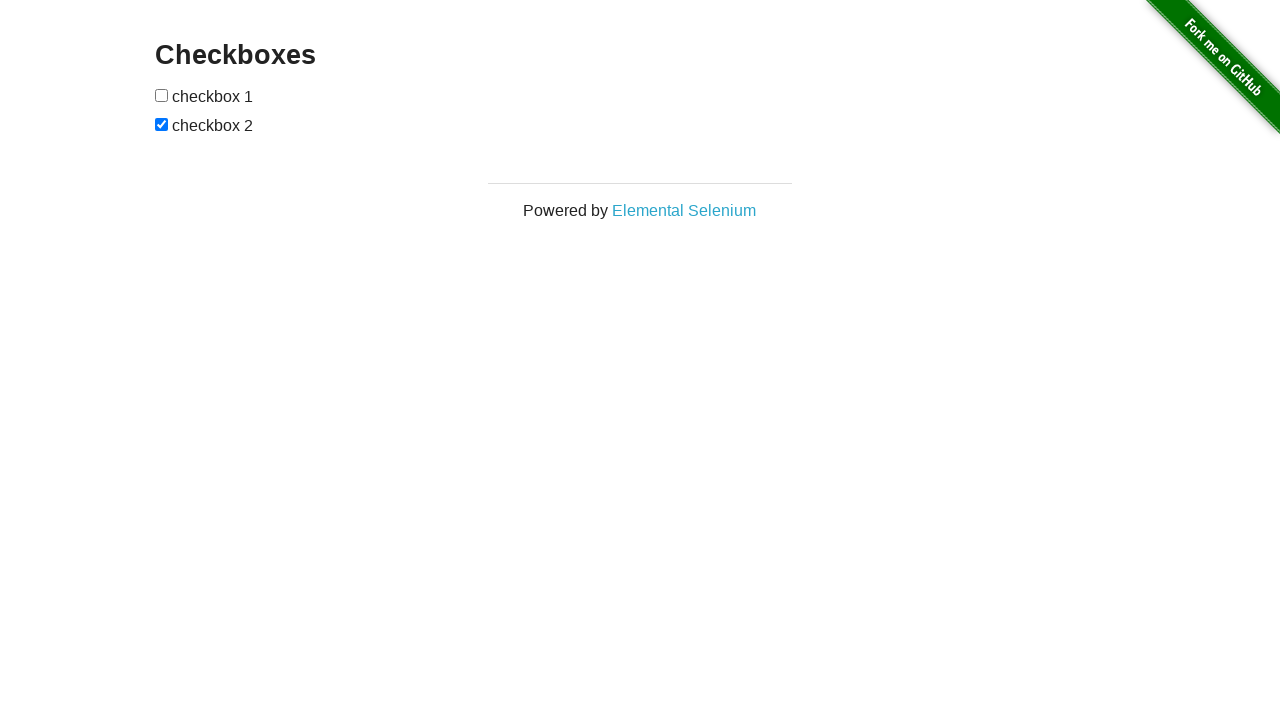

Located the second checkbox element
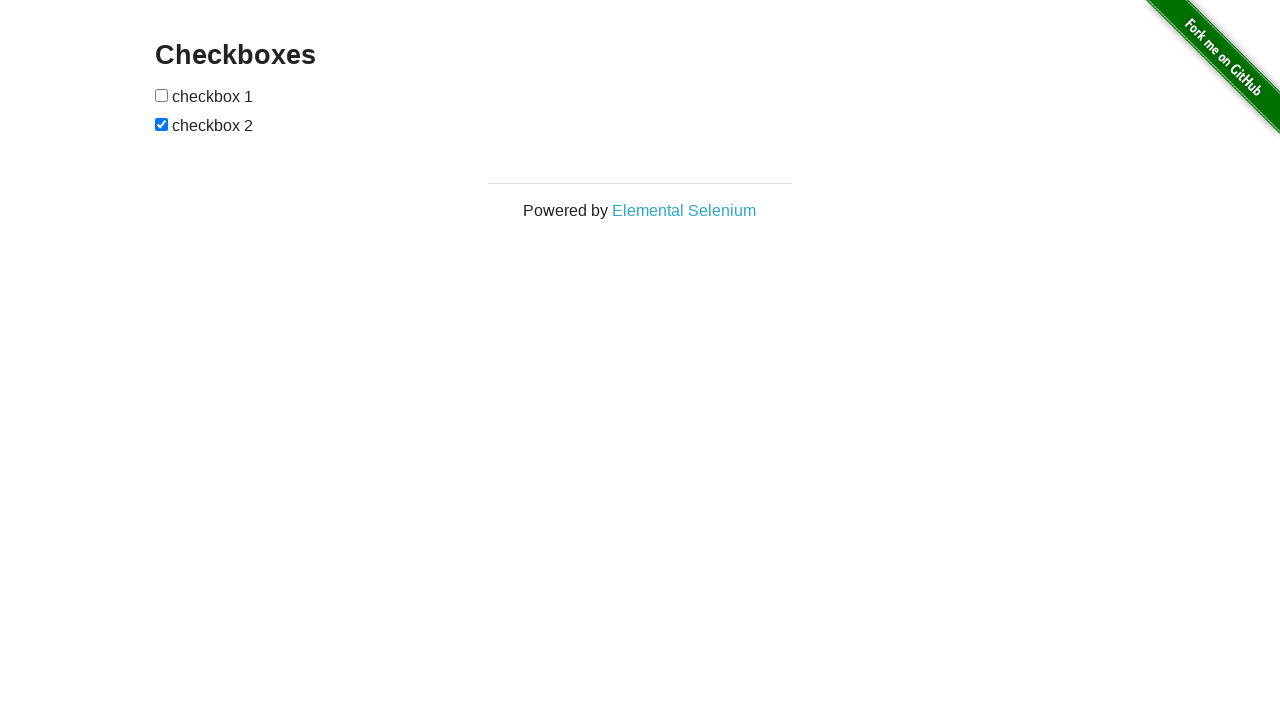

Clicked the second checkbox to uncheck it at (162, 124) on [type=checkbox] >> nth=1
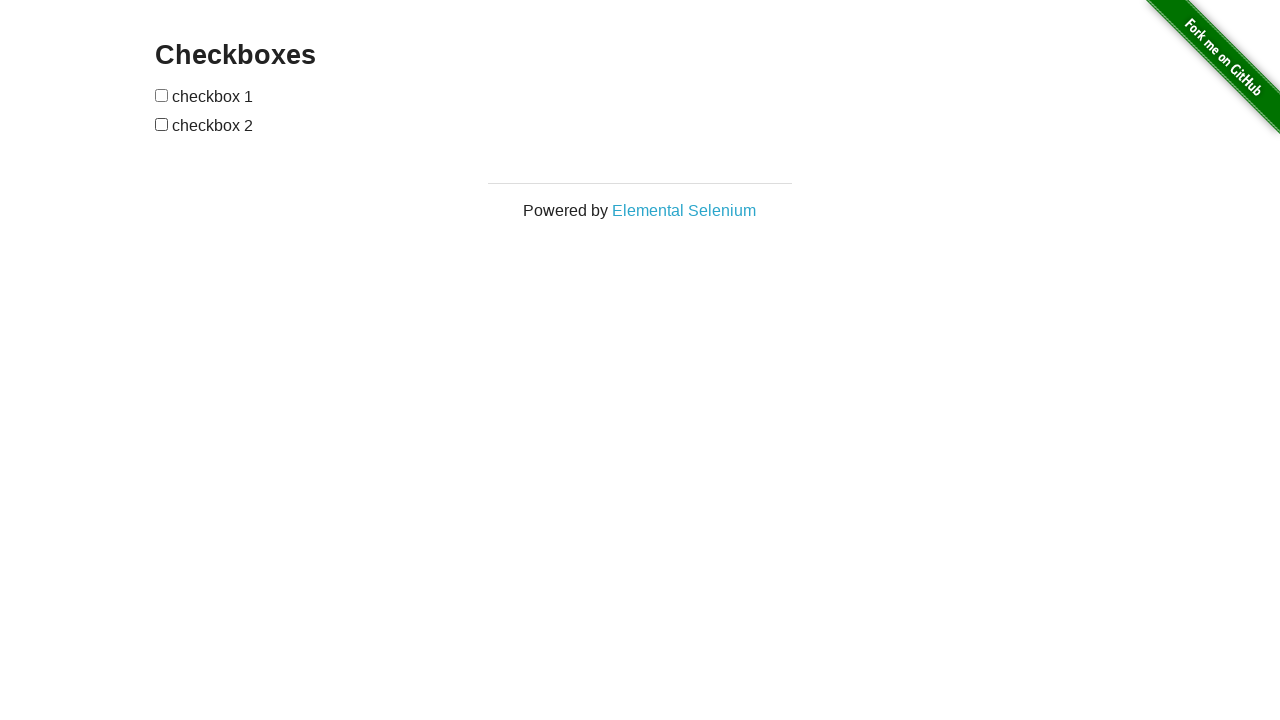

Verified the second checkbox is unchecked
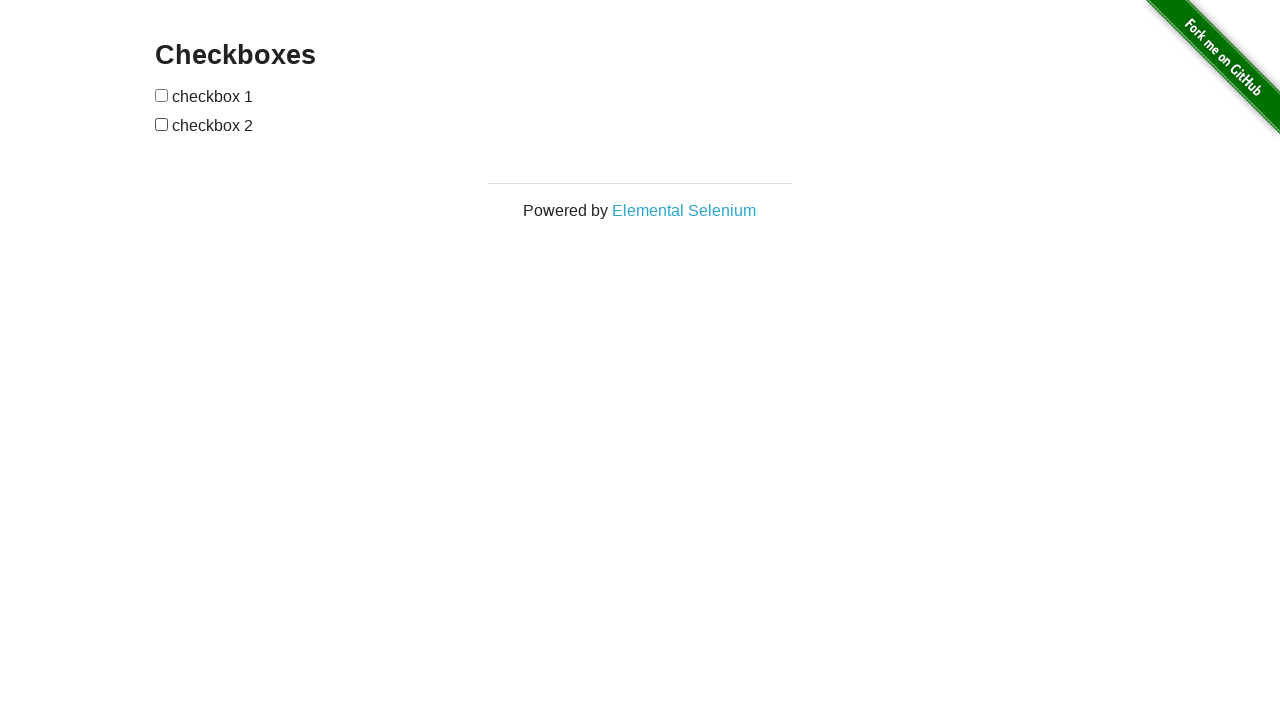

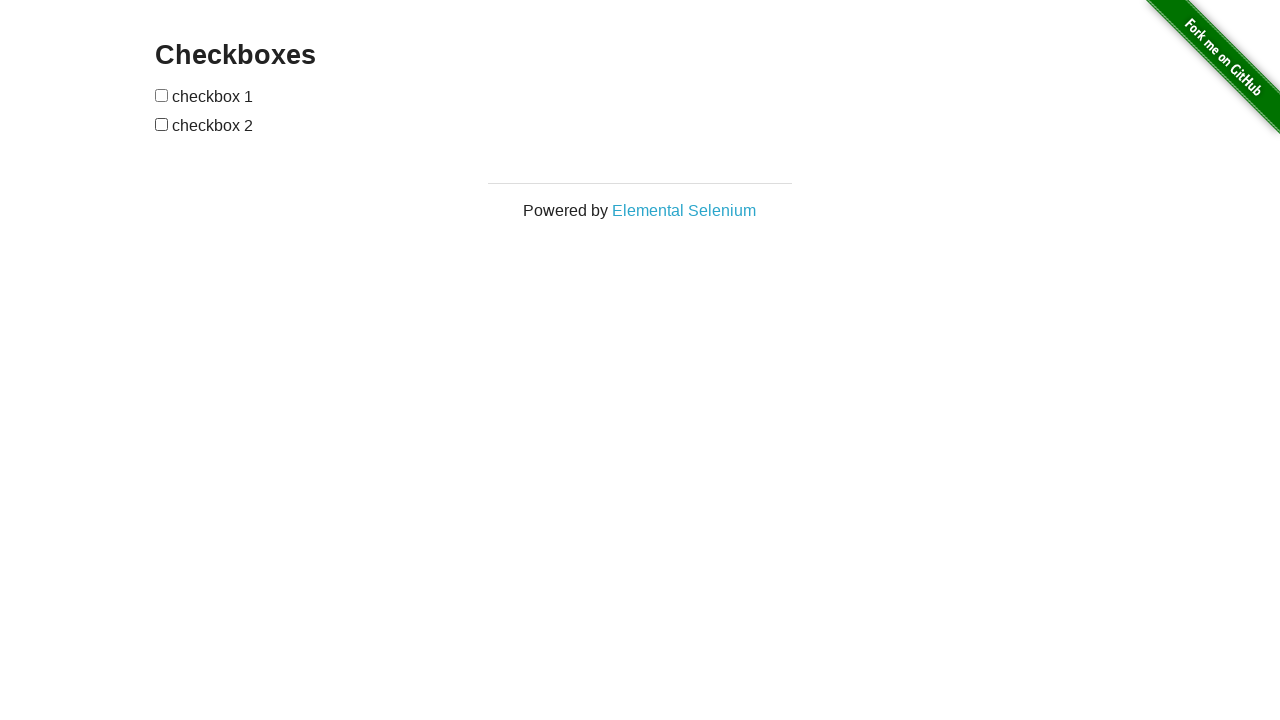